Navigates to YouTube, maximizes the window, refreshes the page, and verifies the page title

Starting URL: https://www.youtube.com/

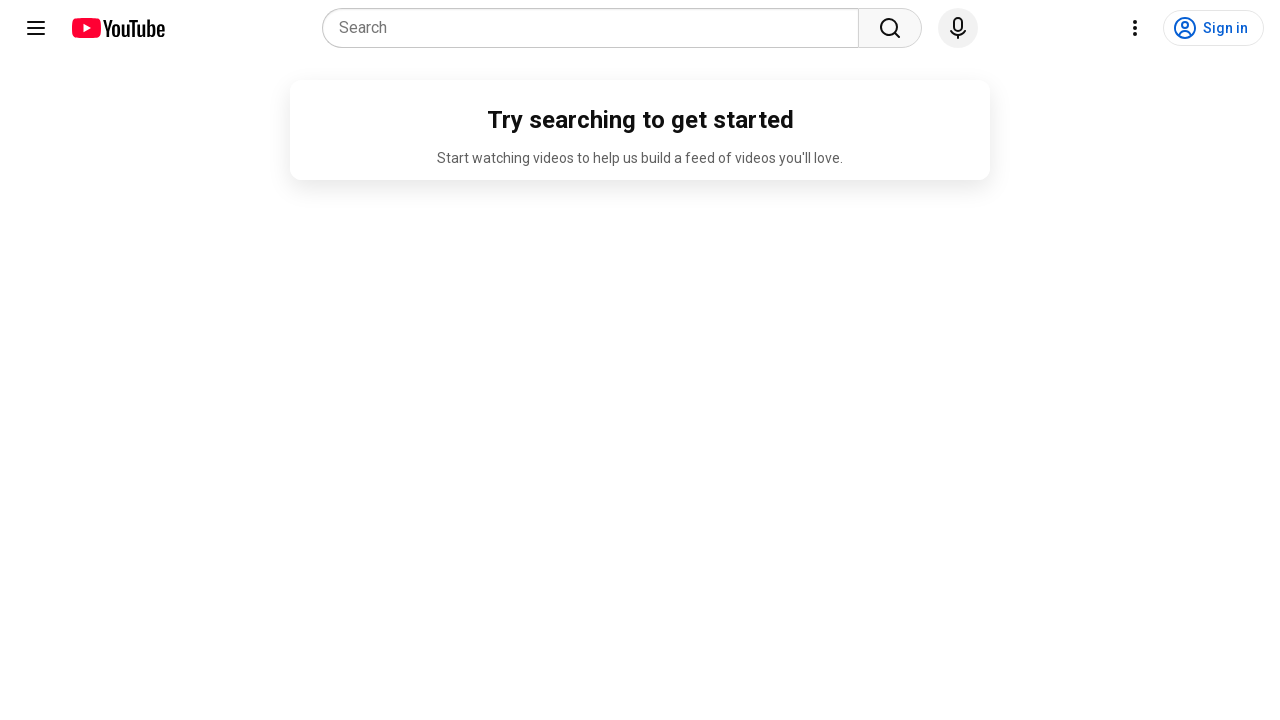

Set viewport size to 1920x1080 to maximize window
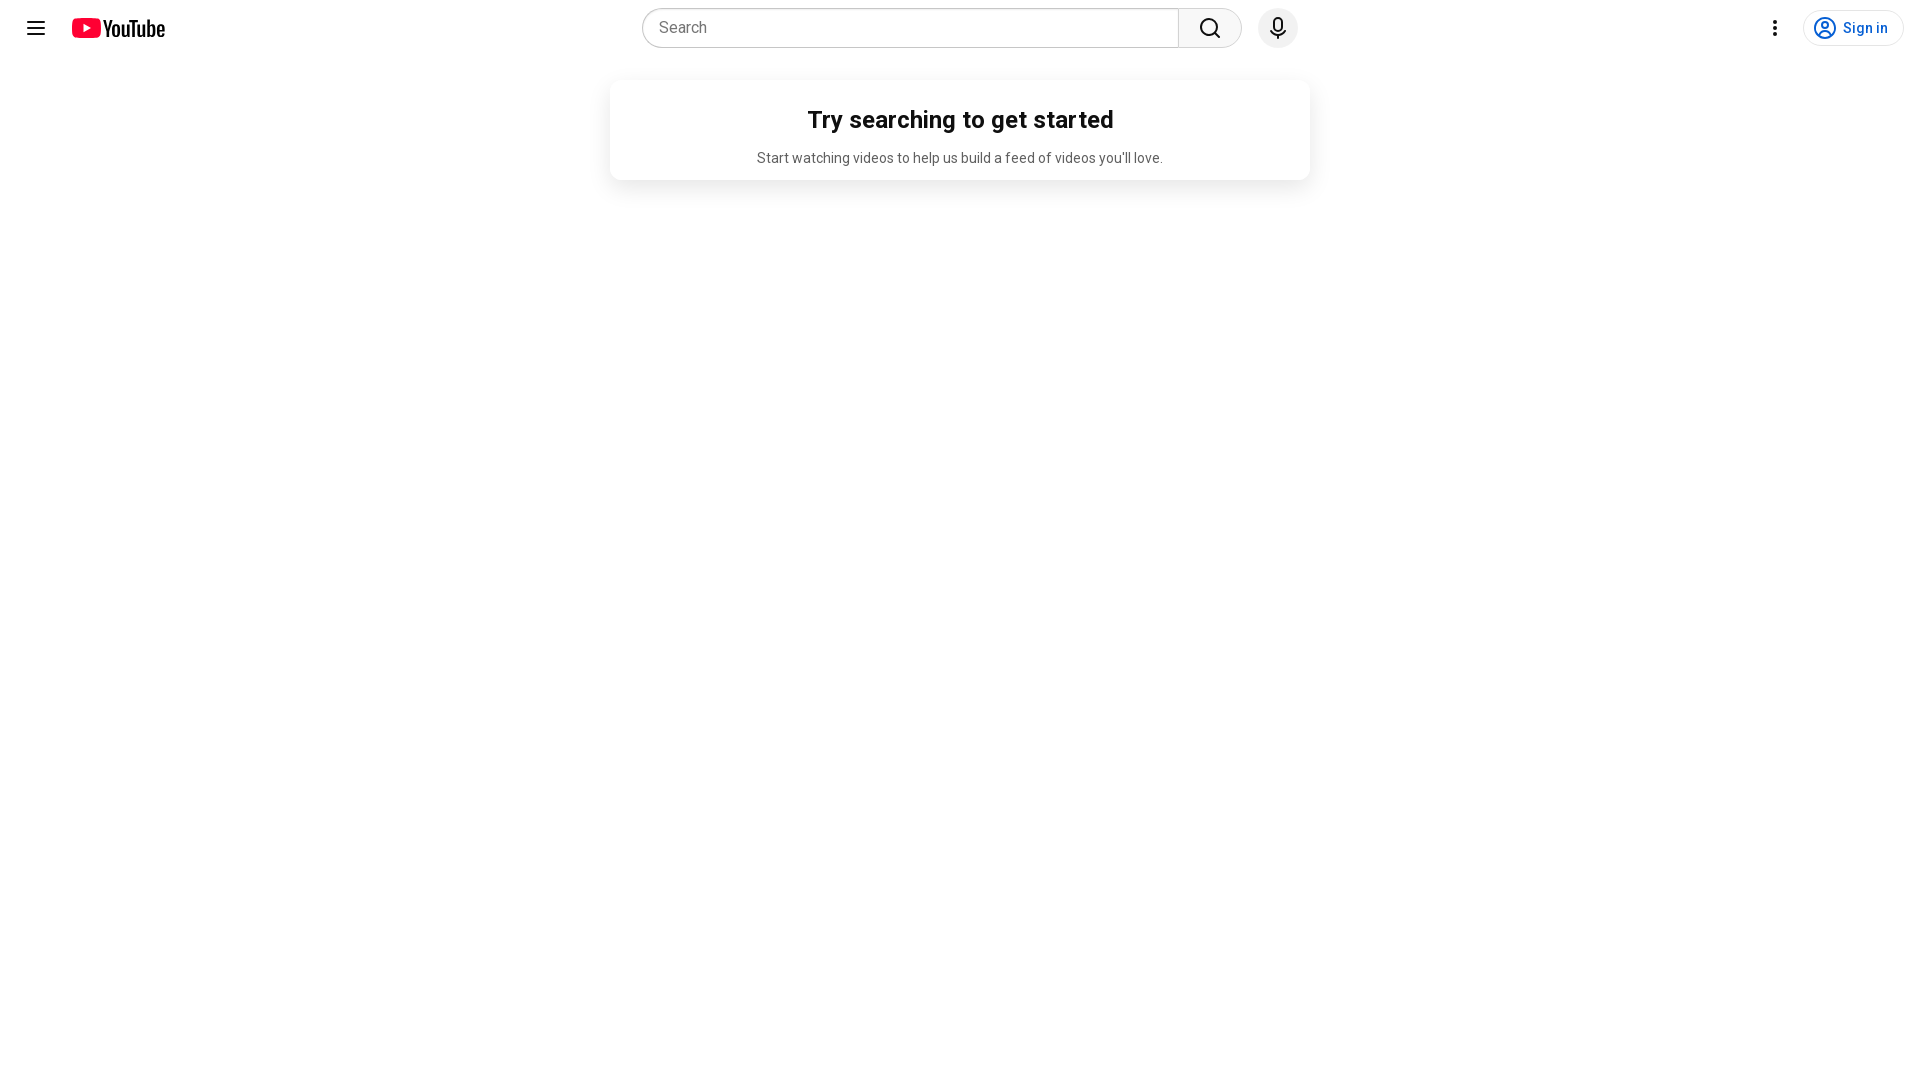

Refreshed the YouTube page
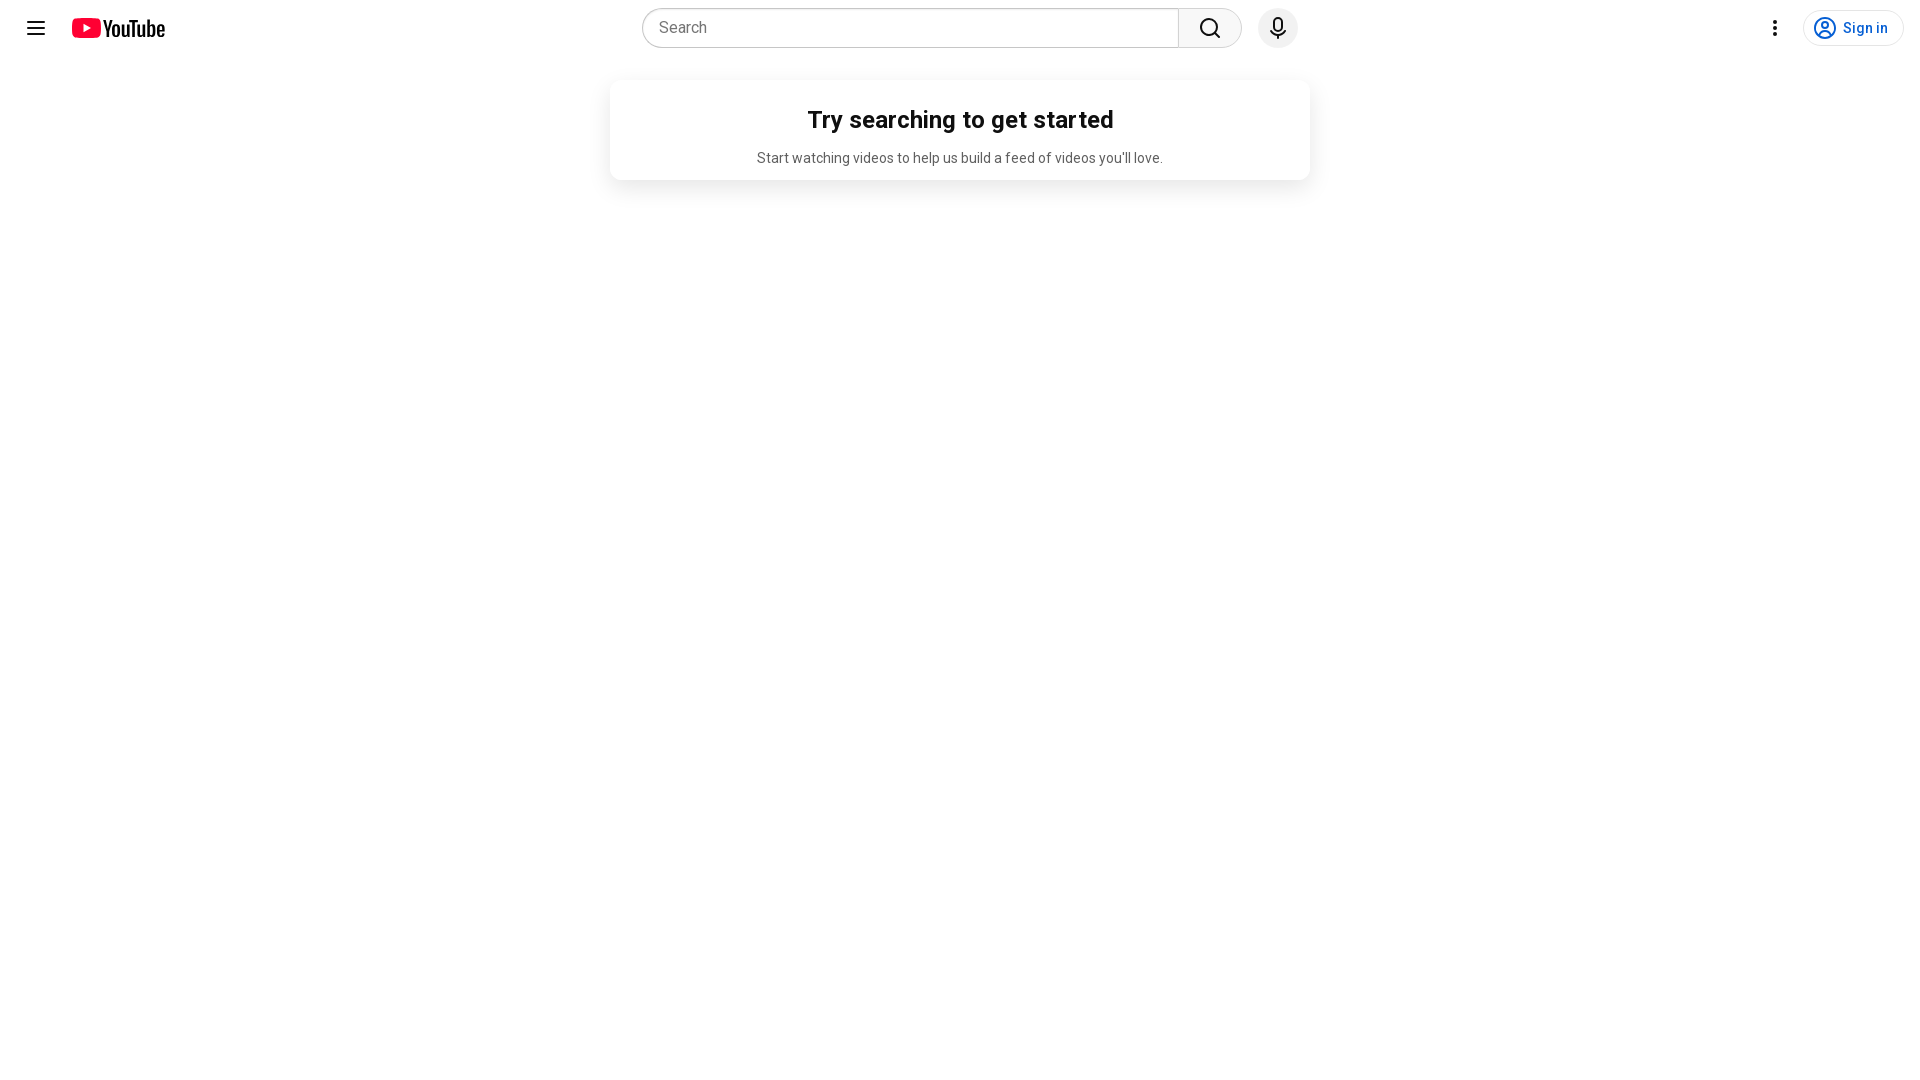

Retrieved page title: 'YouTube'
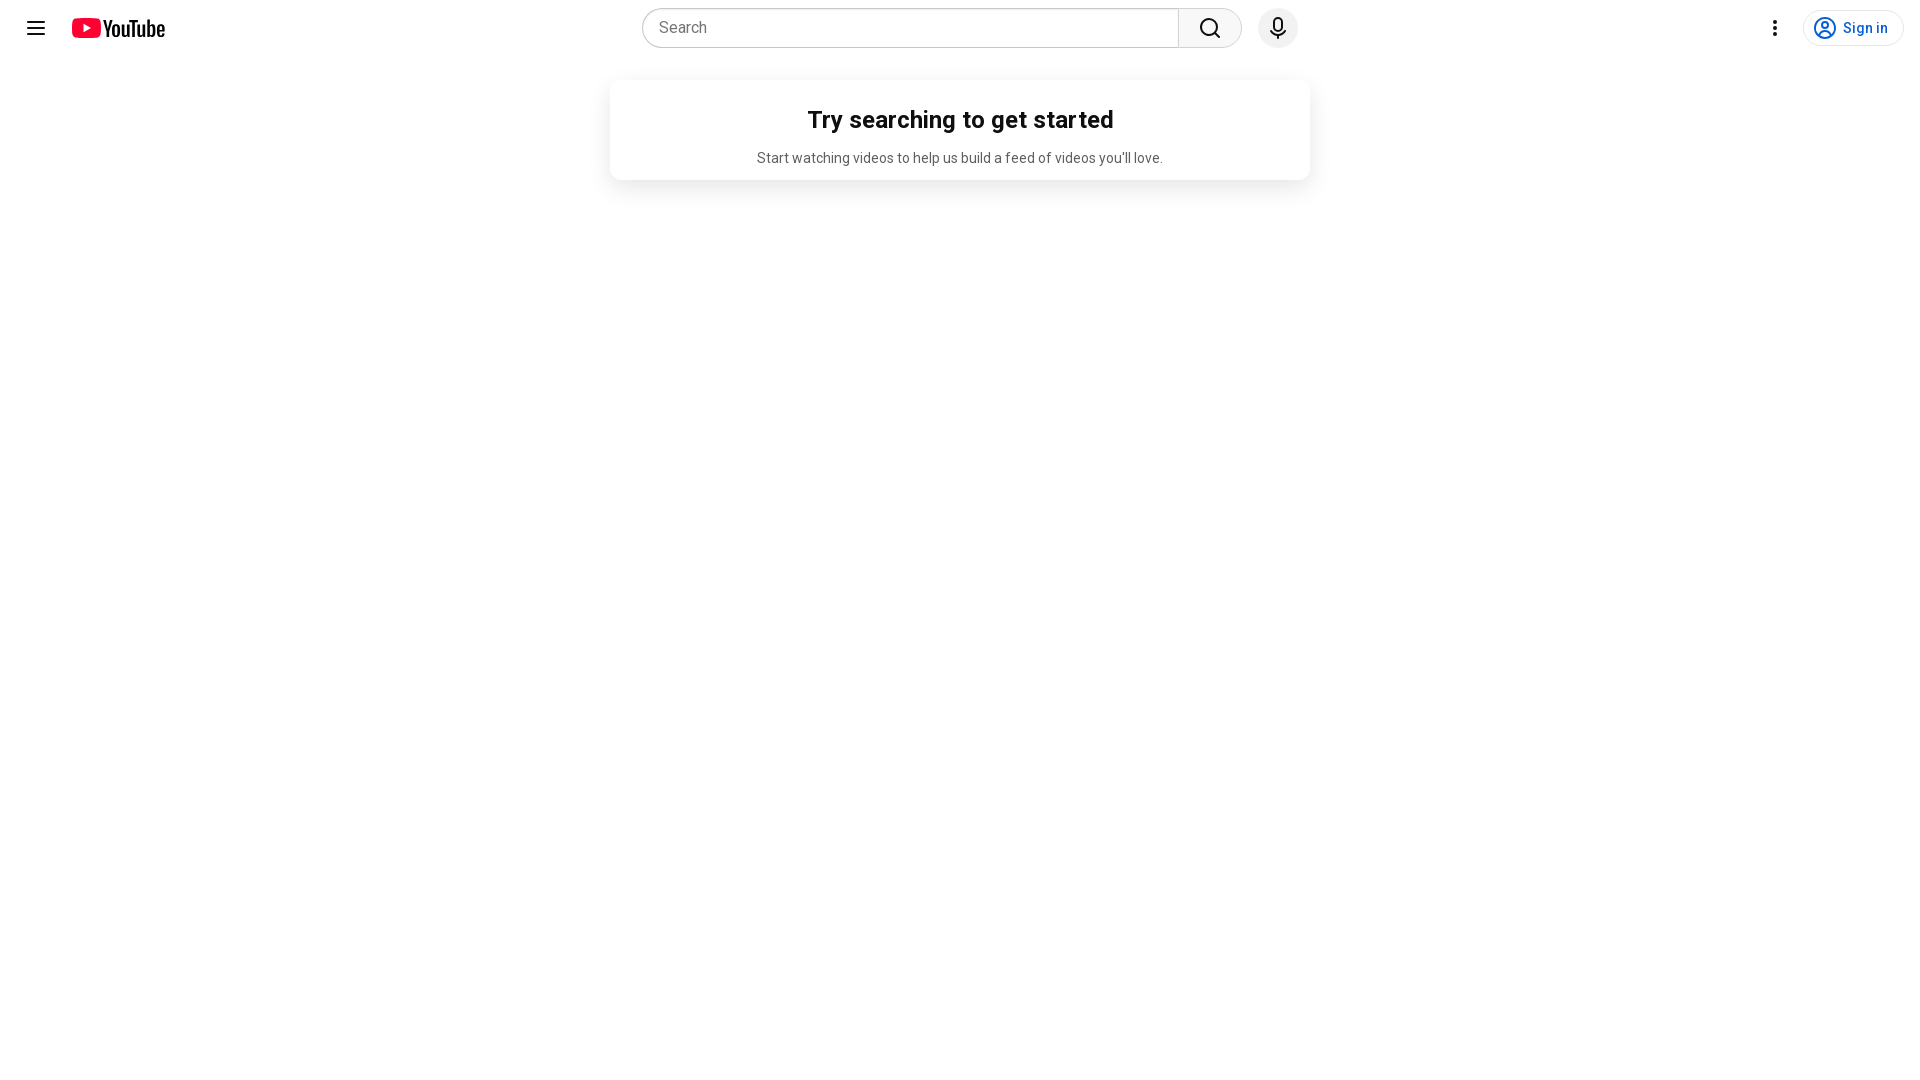

Verified that page title contains 'youtube'
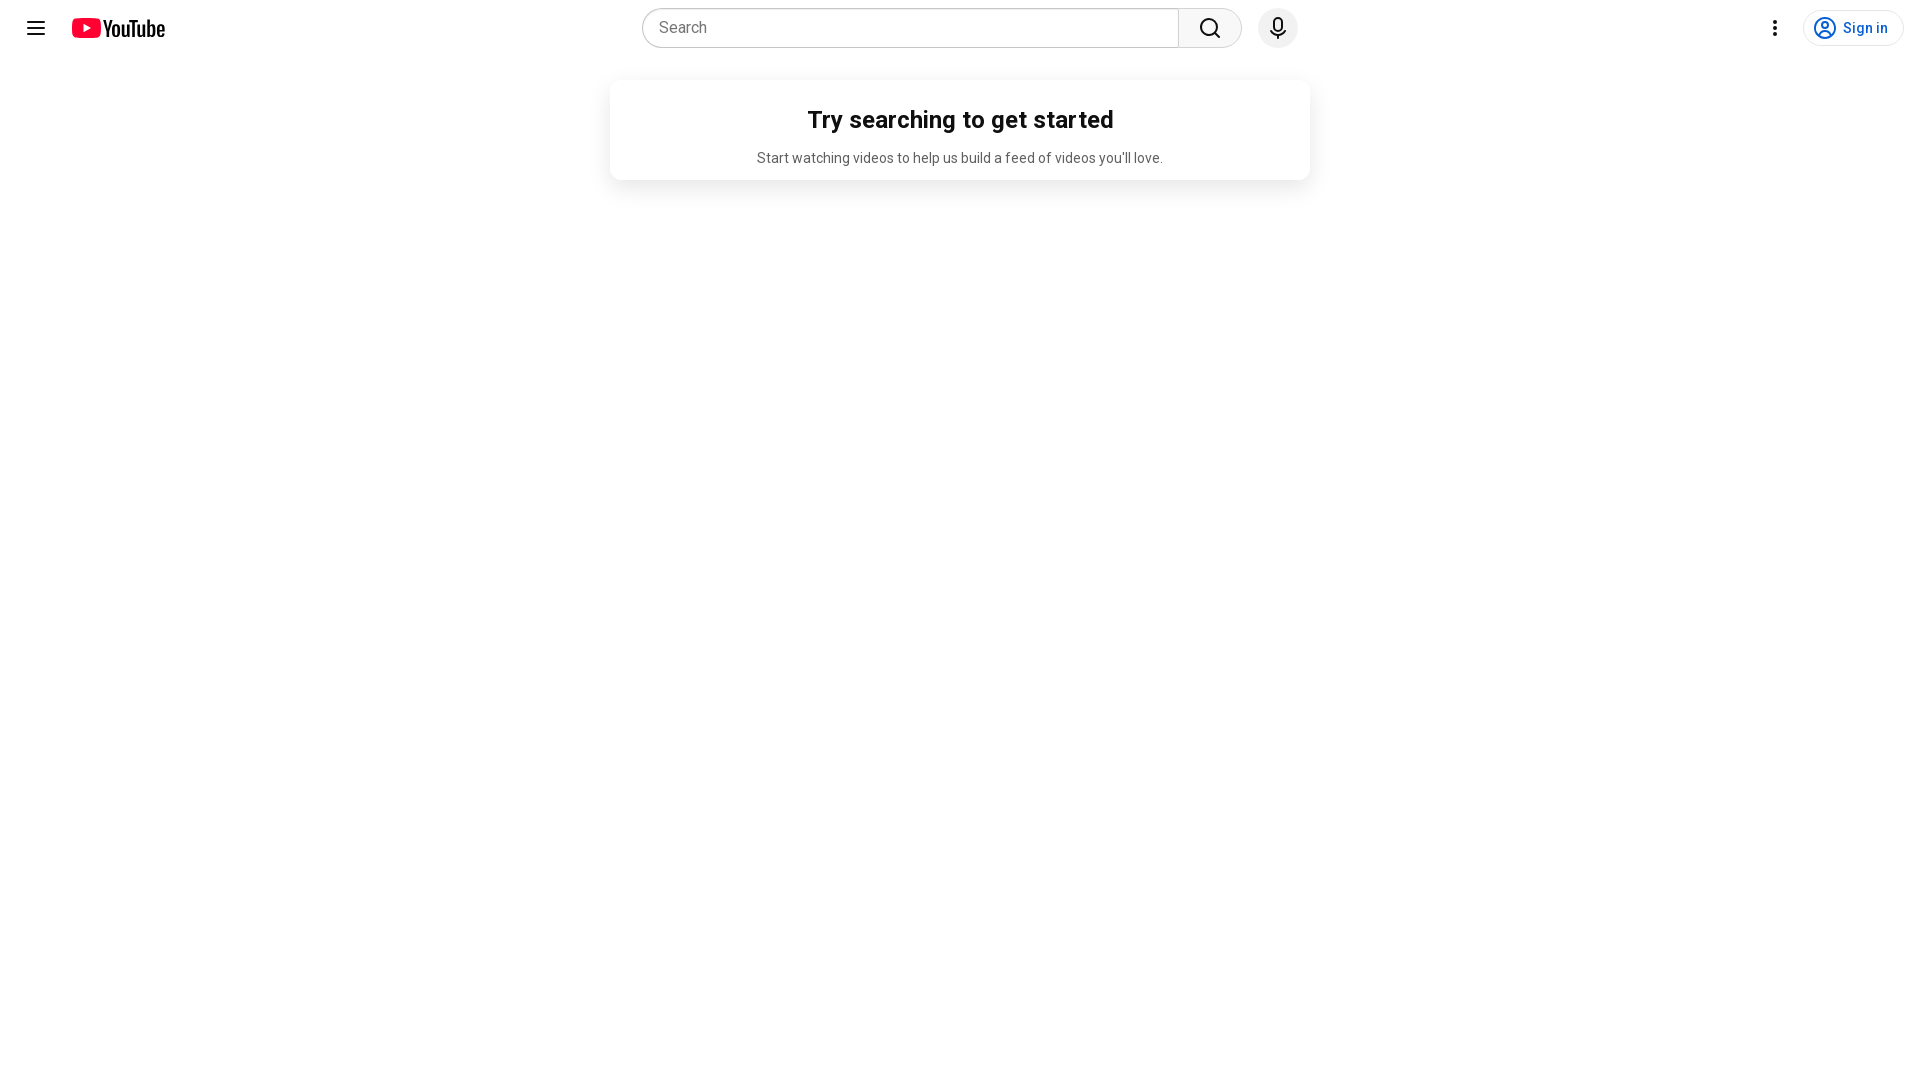

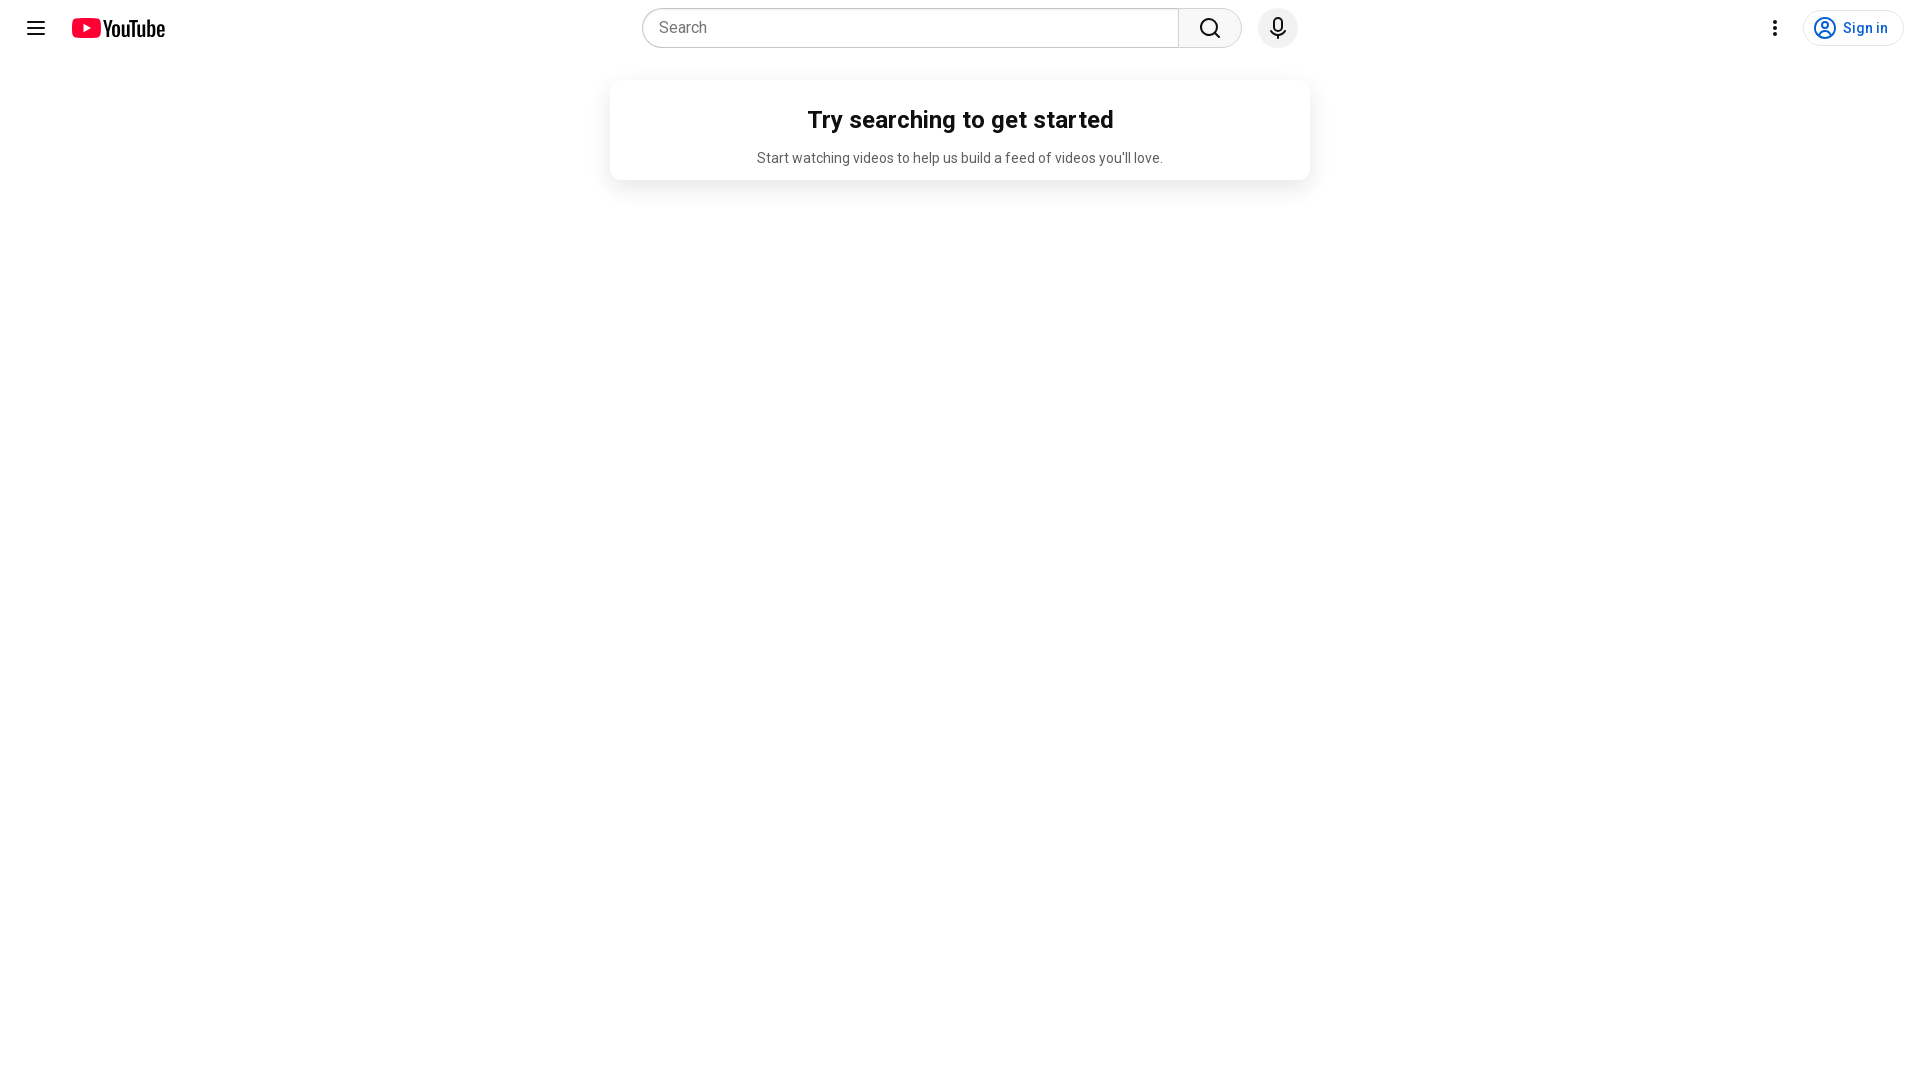